Tests filtering to display all items after applying other filters

Starting URL: https://demo.playwright.dev/todomvc

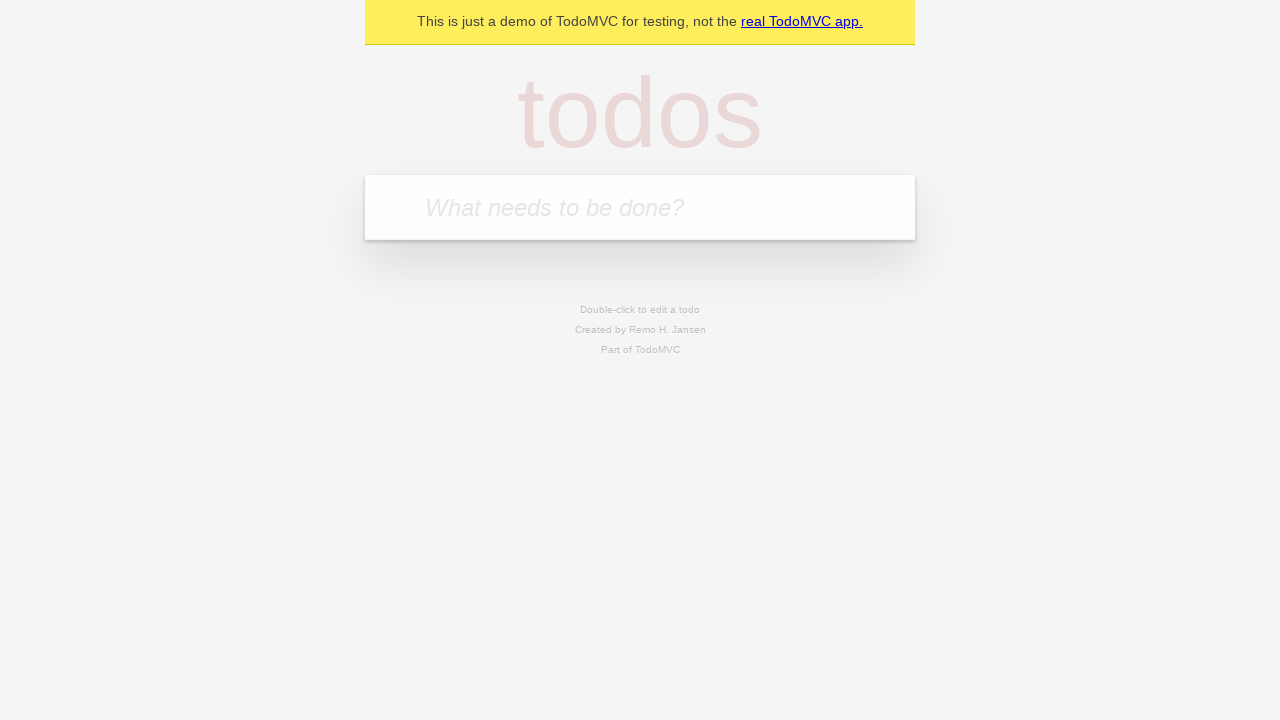

Filled new todo field with 'buy some cheese' on .new-todo
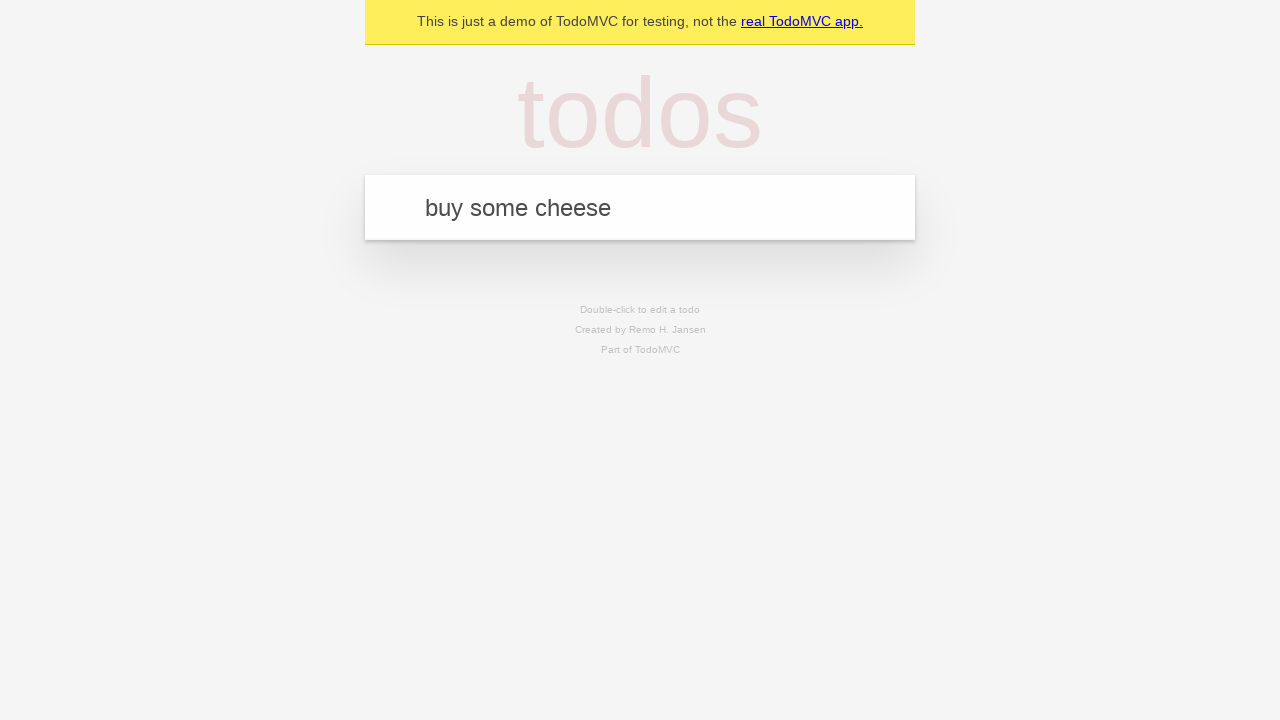

Pressed Enter to add first todo on .new-todo
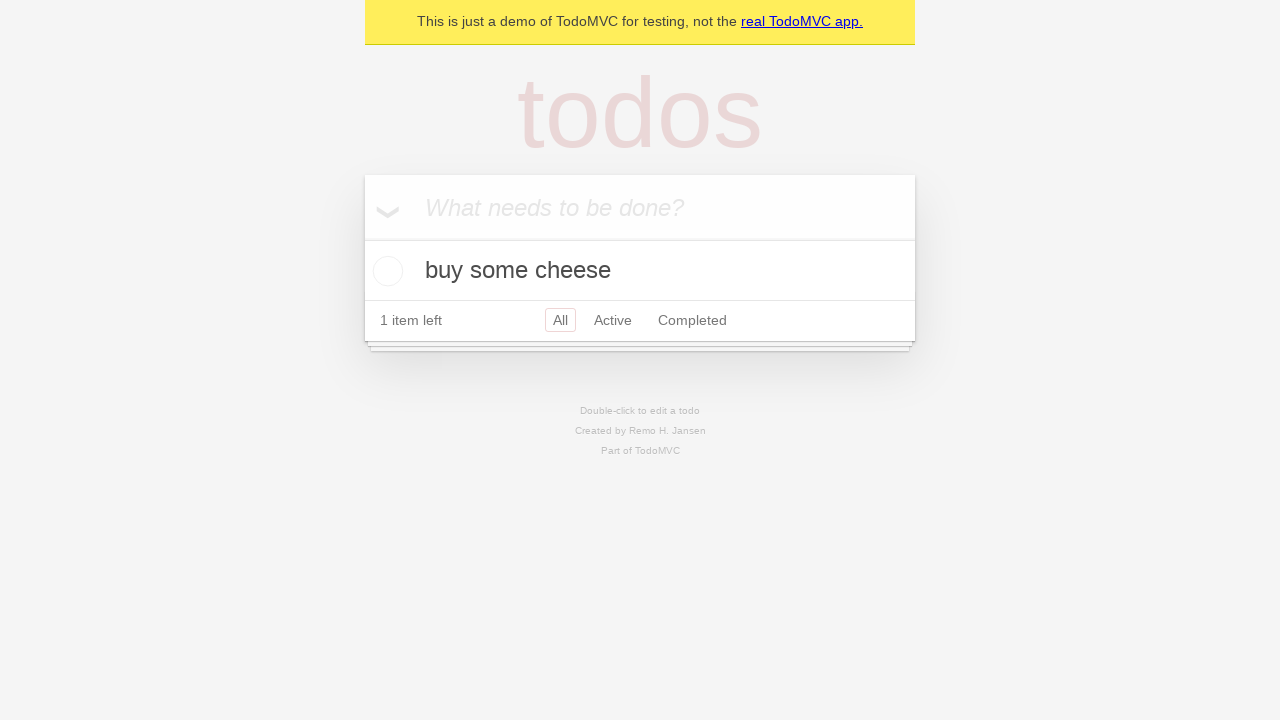

Filled new todo field with 'feed the cat' on .new-todo
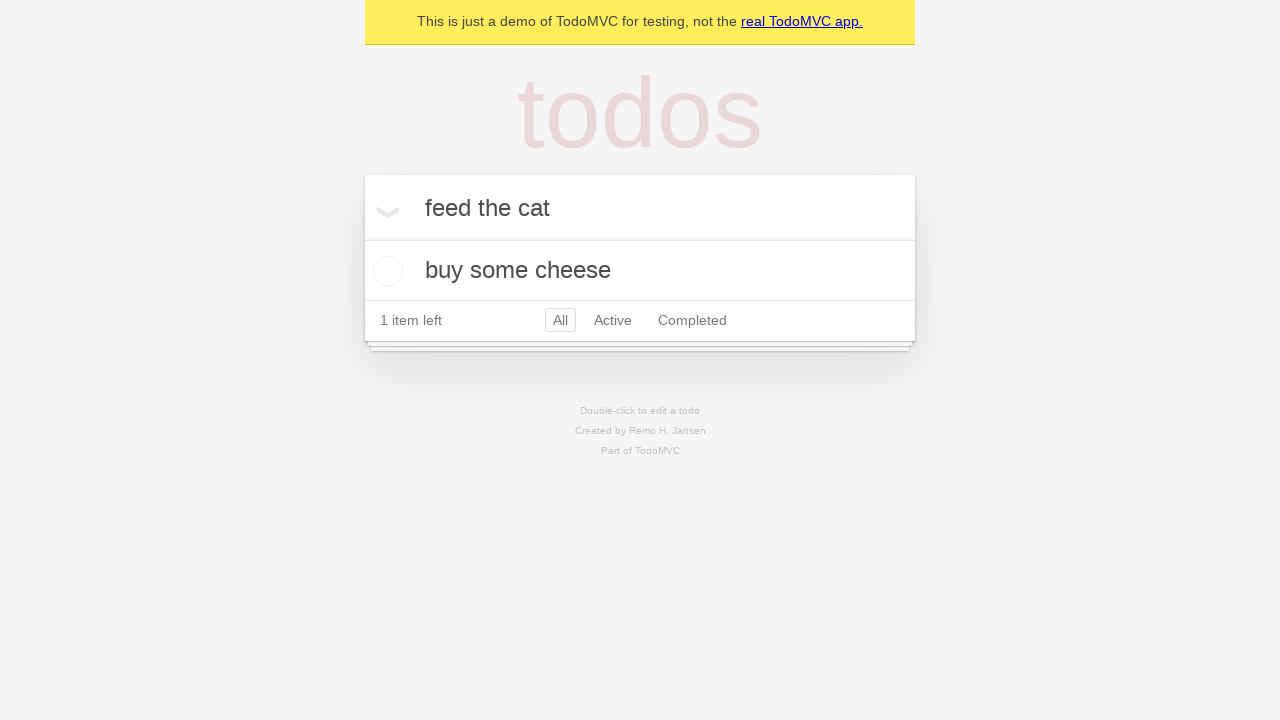

Pressed Enter to add second todo on .new-todo
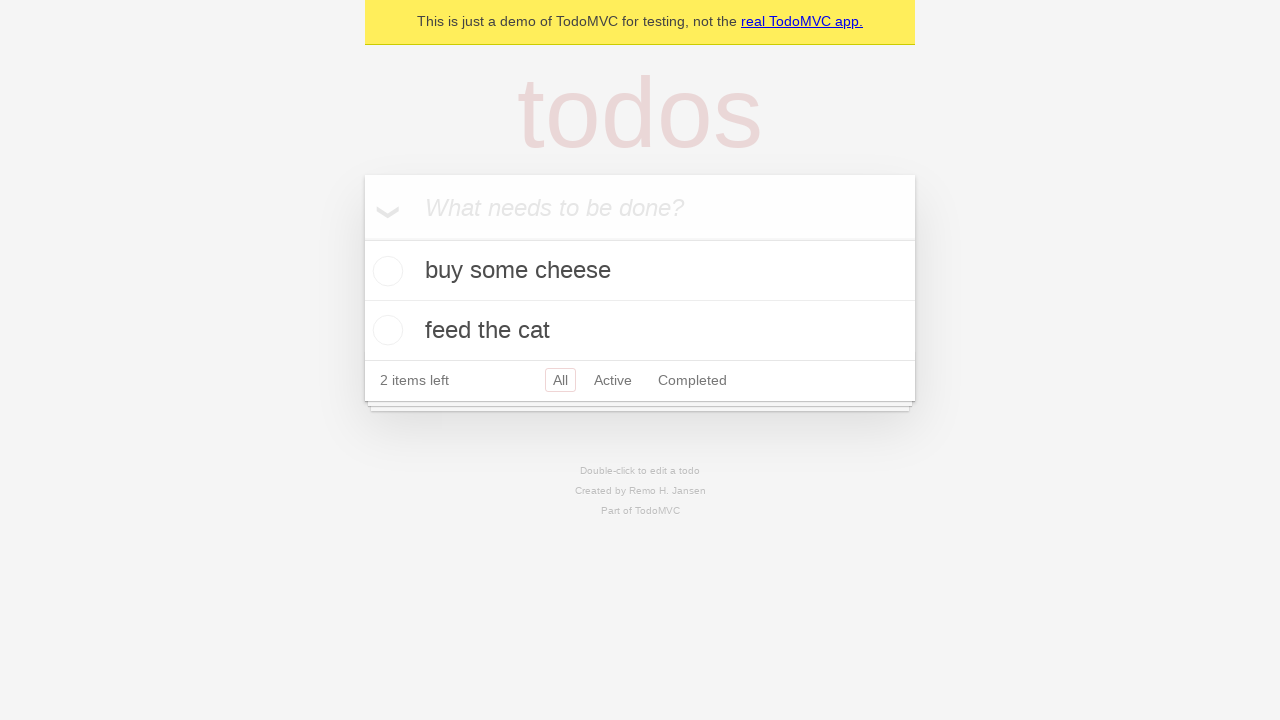

Filled new todo field with 'book a doctors appointment' on .new-todo
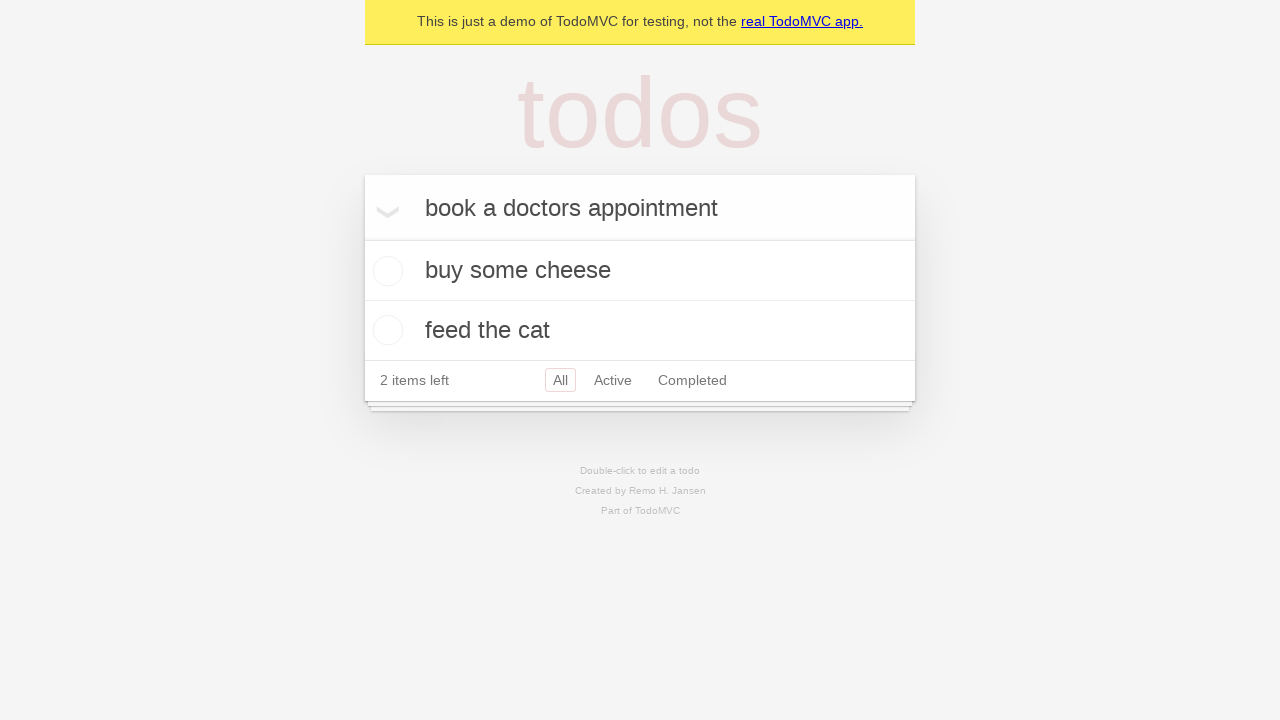

Pressed Enter to add third todo on .new-todo
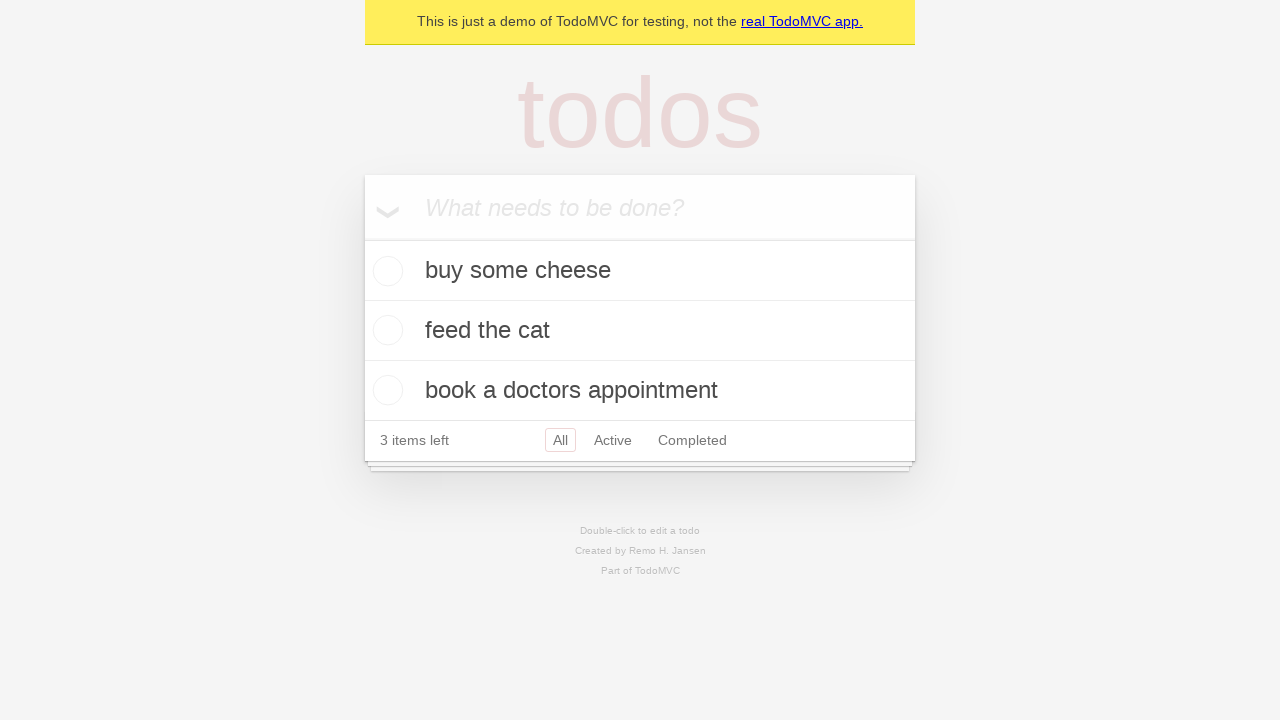

Waited for all three todos to appear in the list
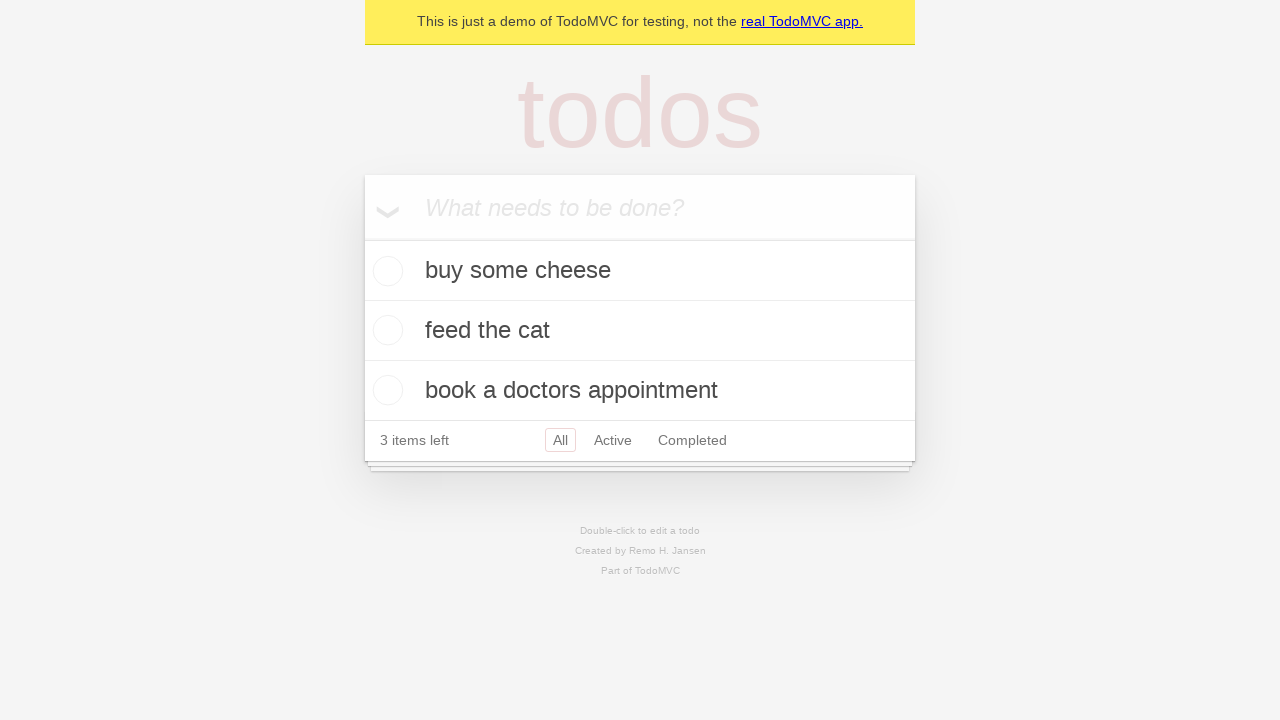

Checked the second todo as completed at (385, 330) on .todo-list li .toggle >> nth=1
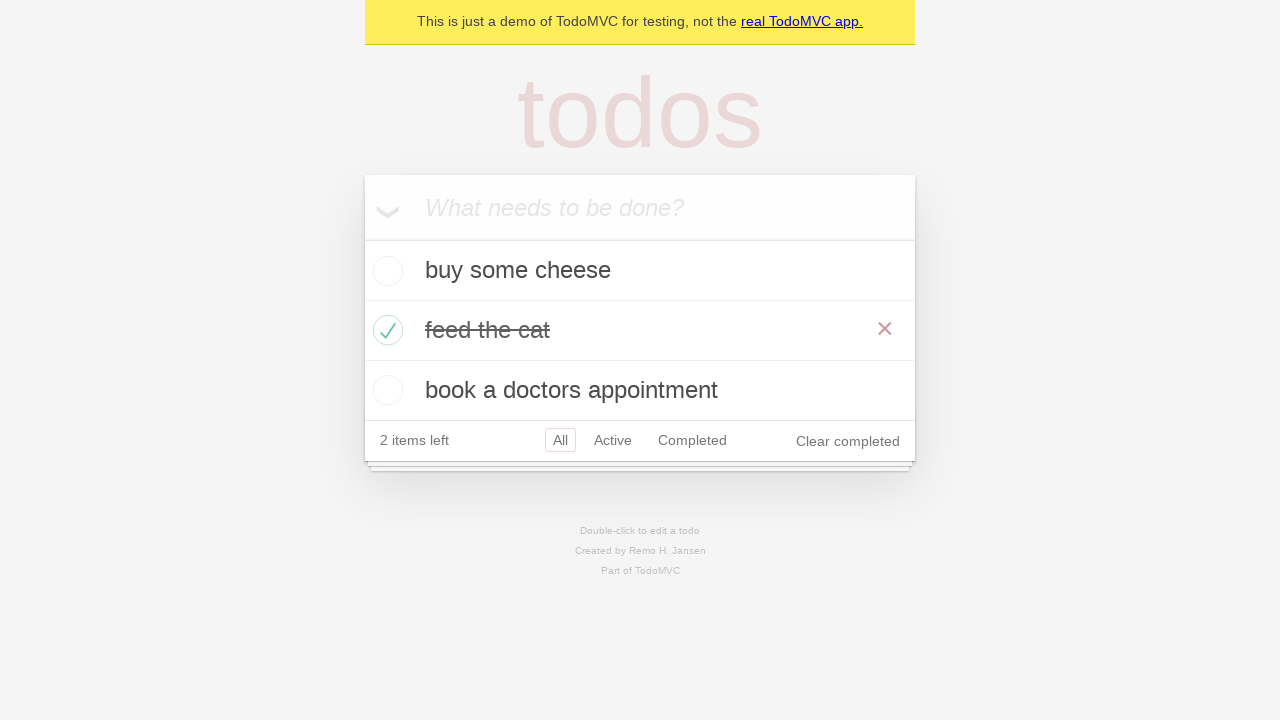

Clicked Active filter to show only active todos at (613, 440) on .filters >> text=Active
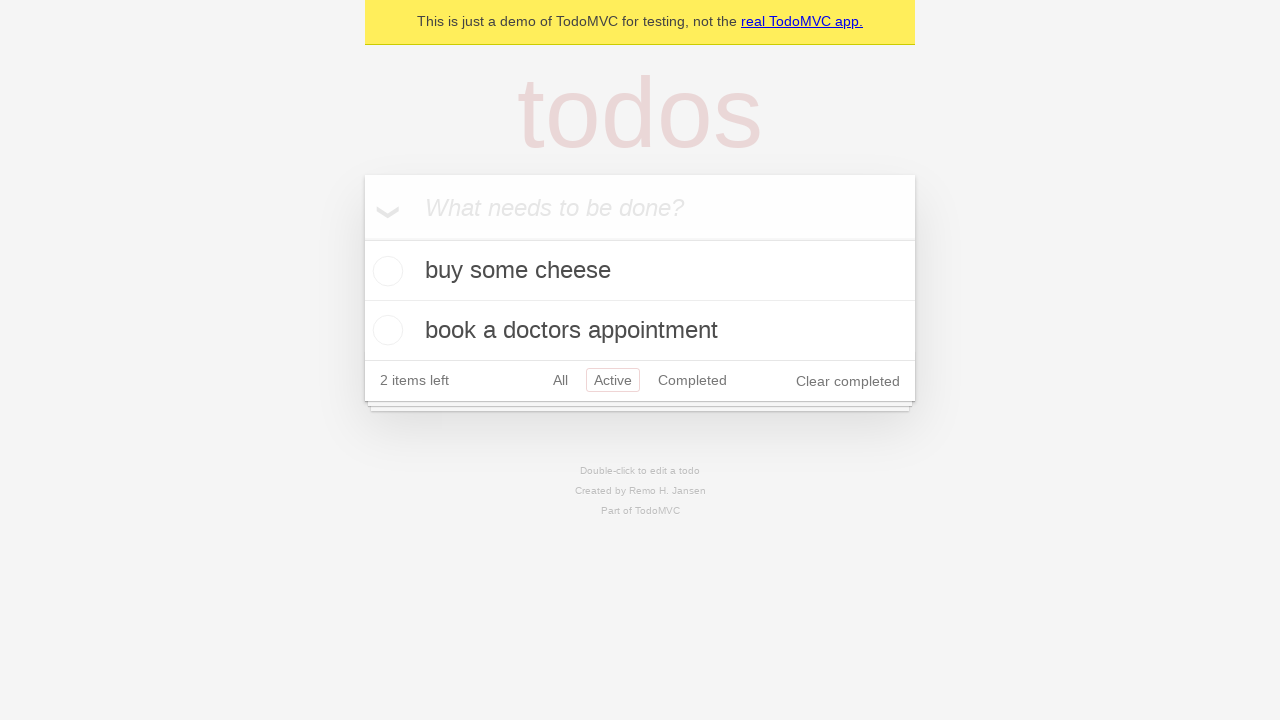

Clicked Completed filter to show only completed todos at (692, 380) on .filters >> text=Completed
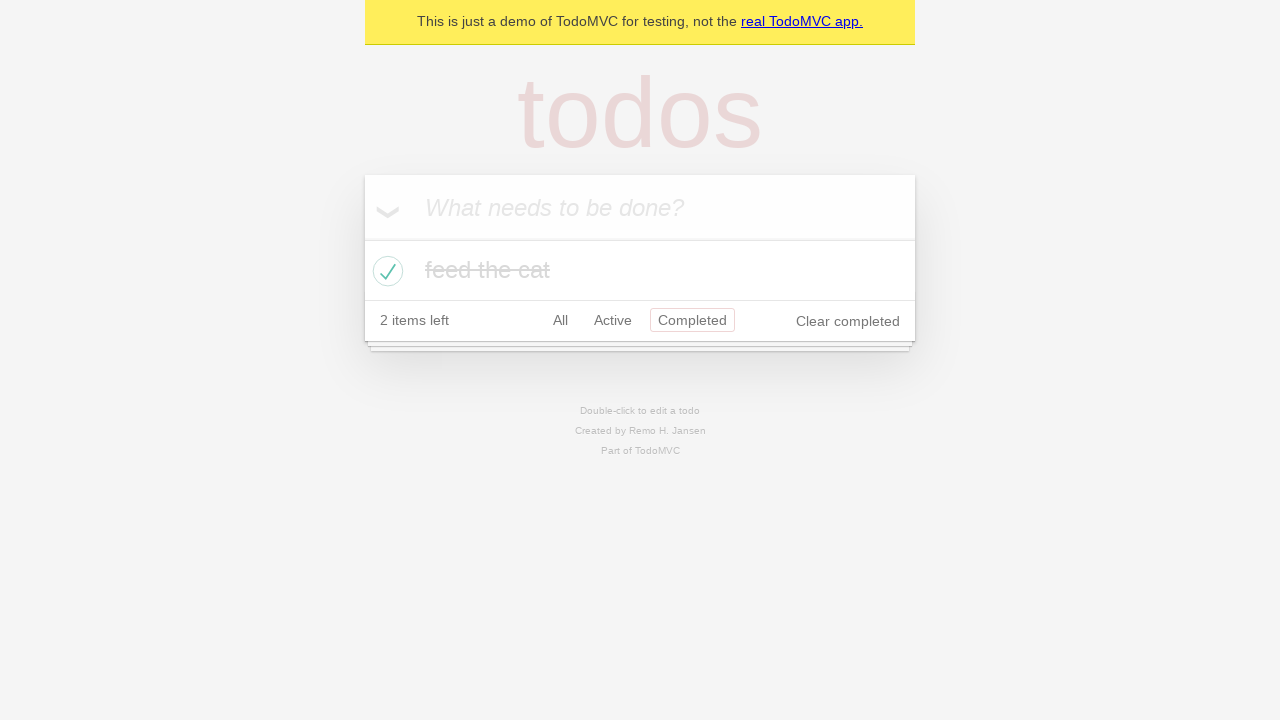

Clicked All filter to display all items at (560, 320) on .filters >> text=All
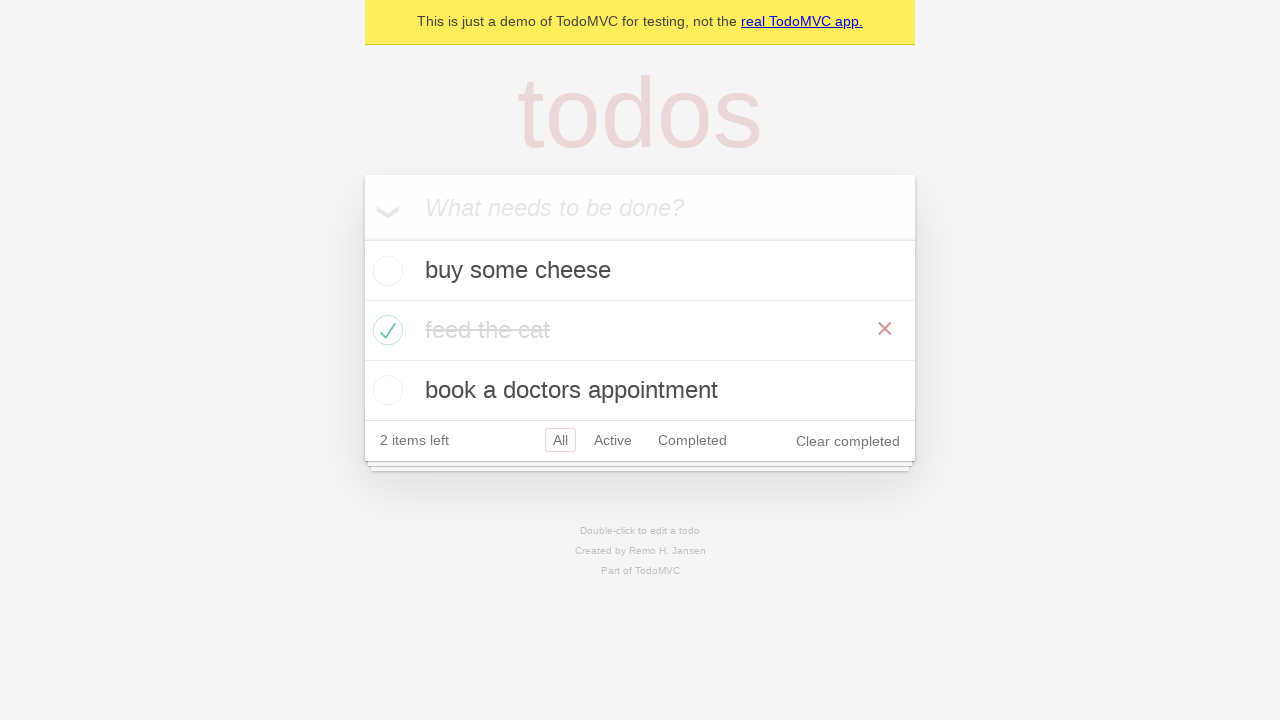

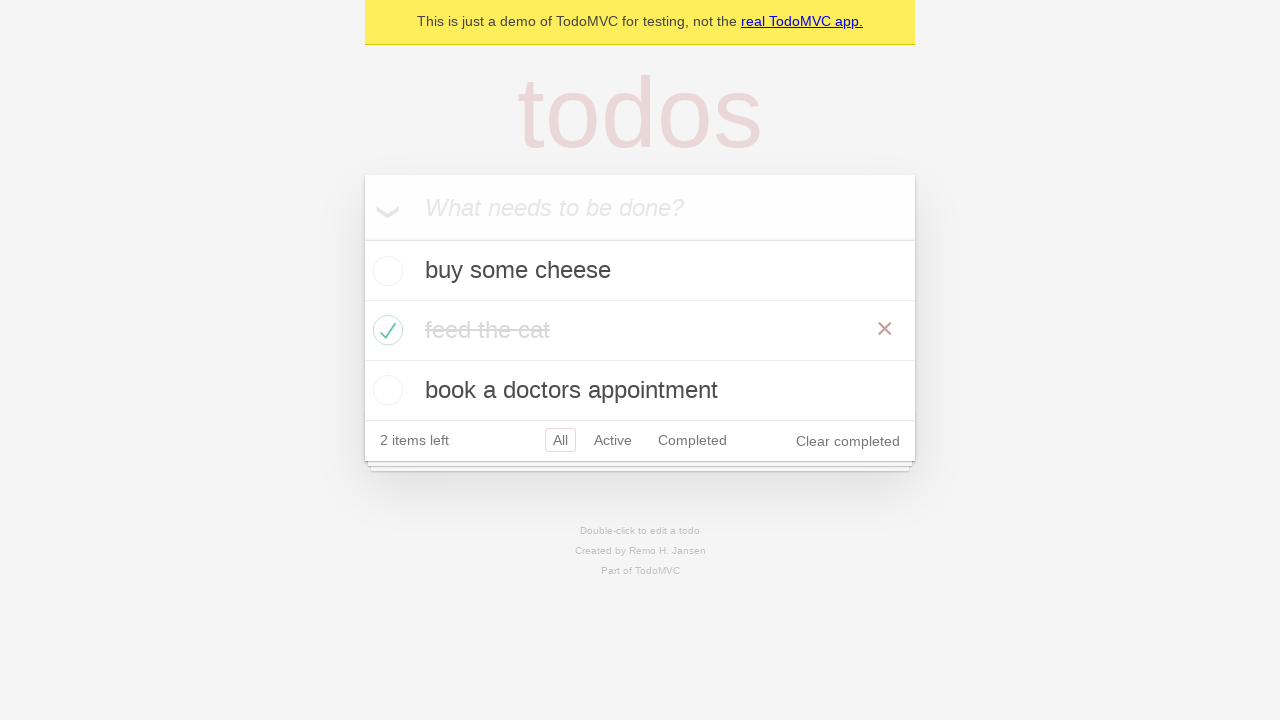